Tests network request interception by blocking requests matching "GetBook" pattern and then navigating to a library page to verify the application handles failed network requests.

Starting URL: https://rahulshettyacademy.com/angularAppdemo/

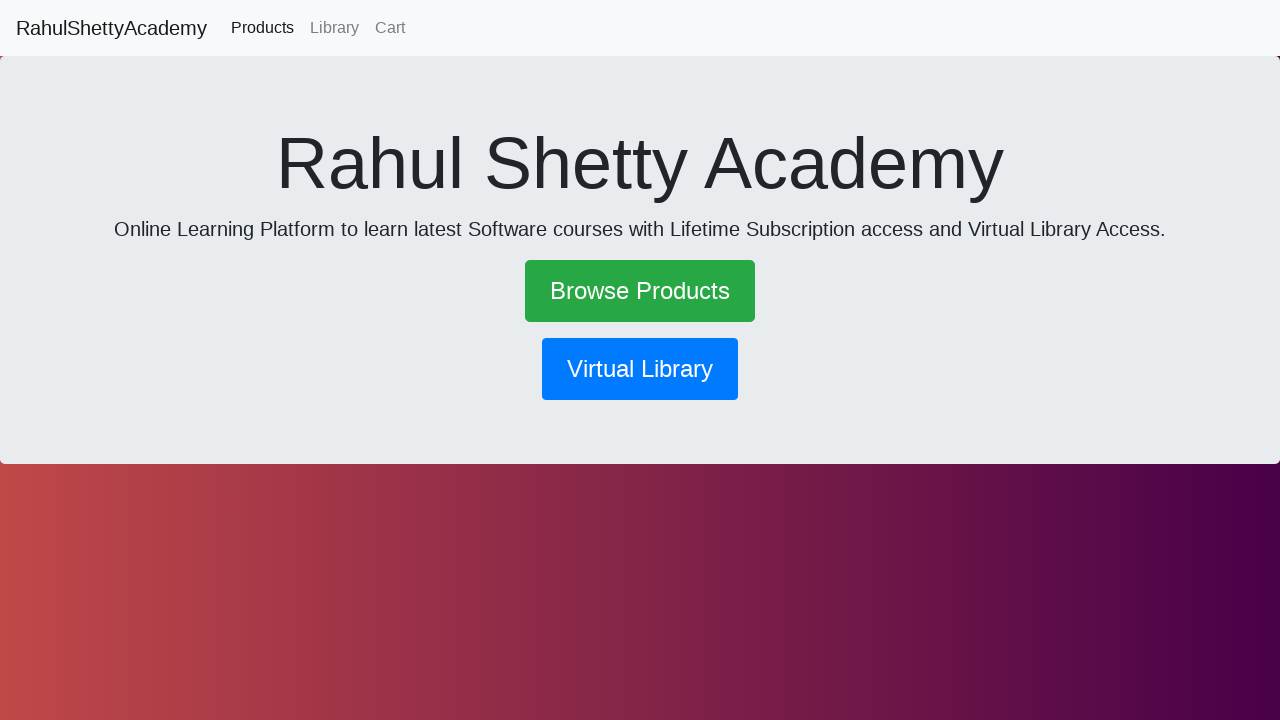

Set up route interception to abort requests matching 'GetBook' pattern
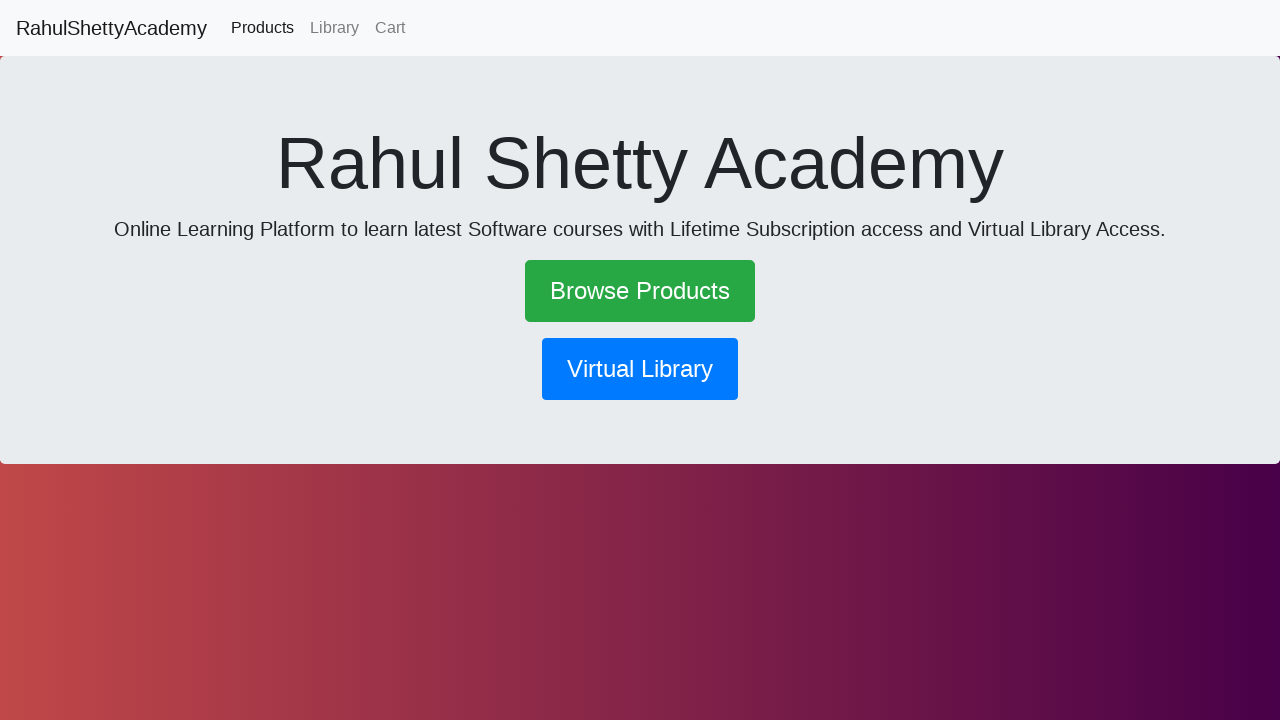

Clicked library button to trigger book request at (640, 369) on button[routerlink*='library']
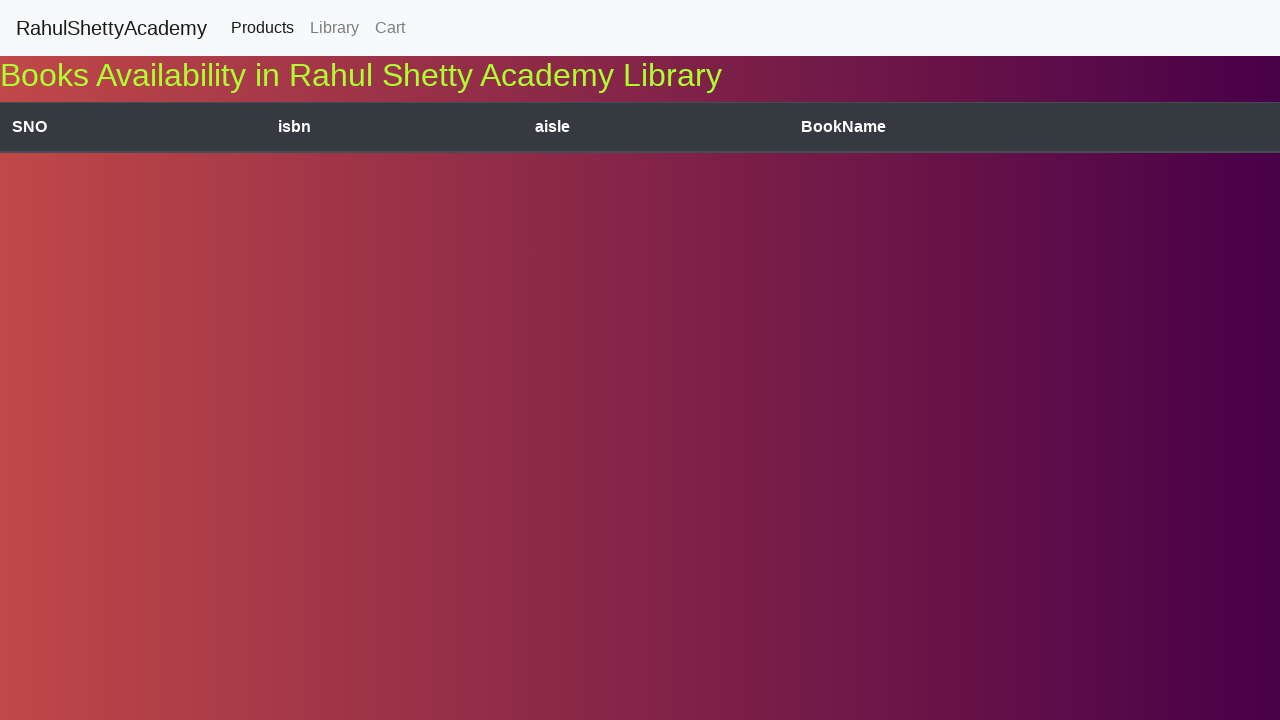

Waited for failed request to be processed
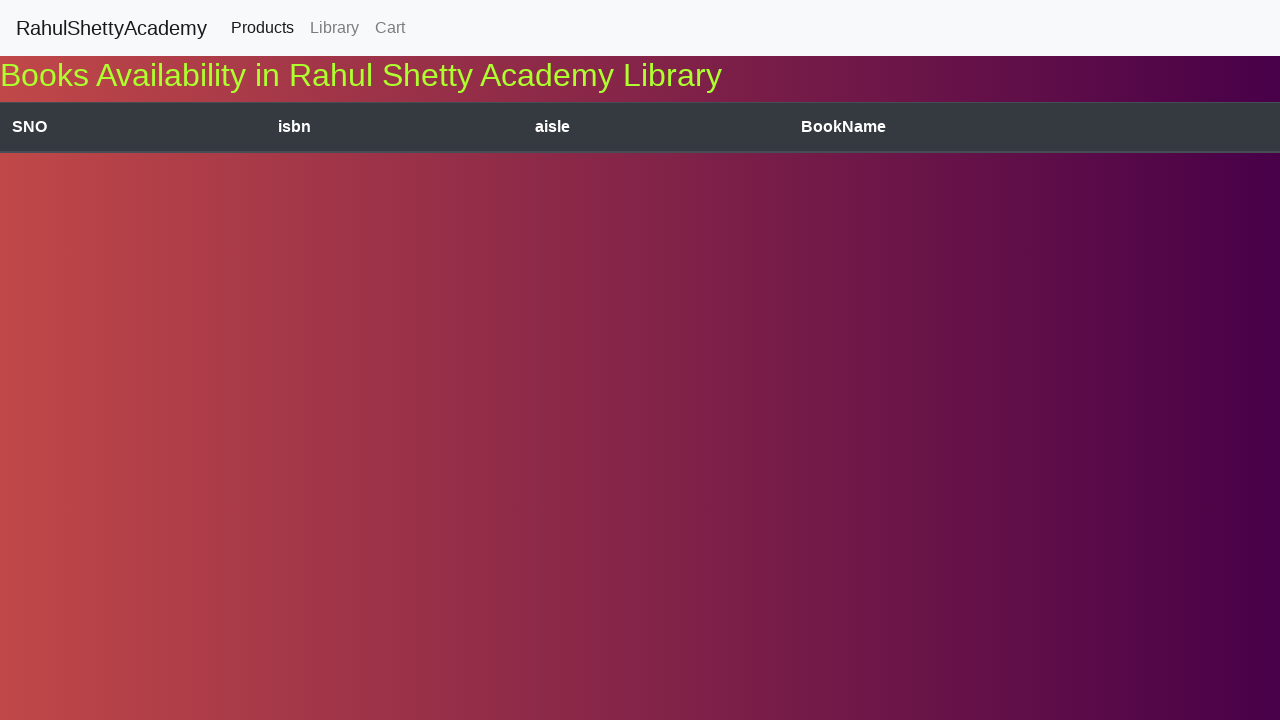

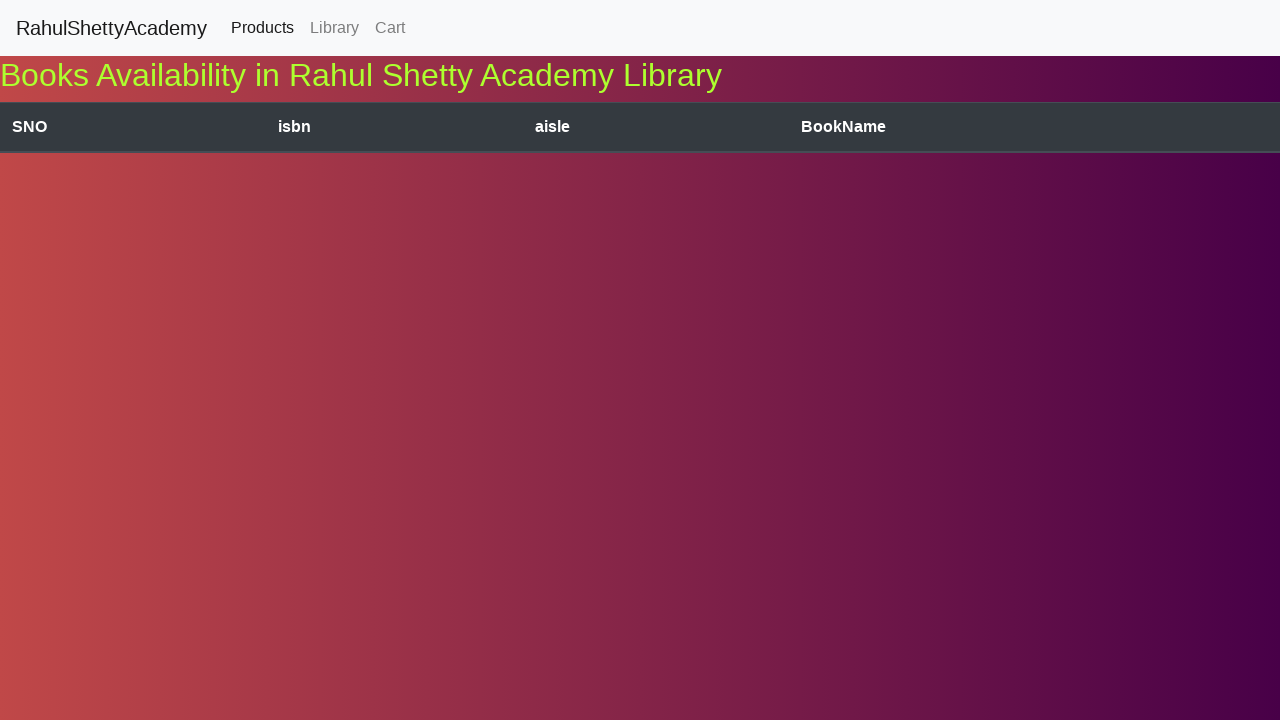